Tests navigation to the Interactions section by clicking on the Interactions card from the homepage

Starting URL: https://demoqa.com/

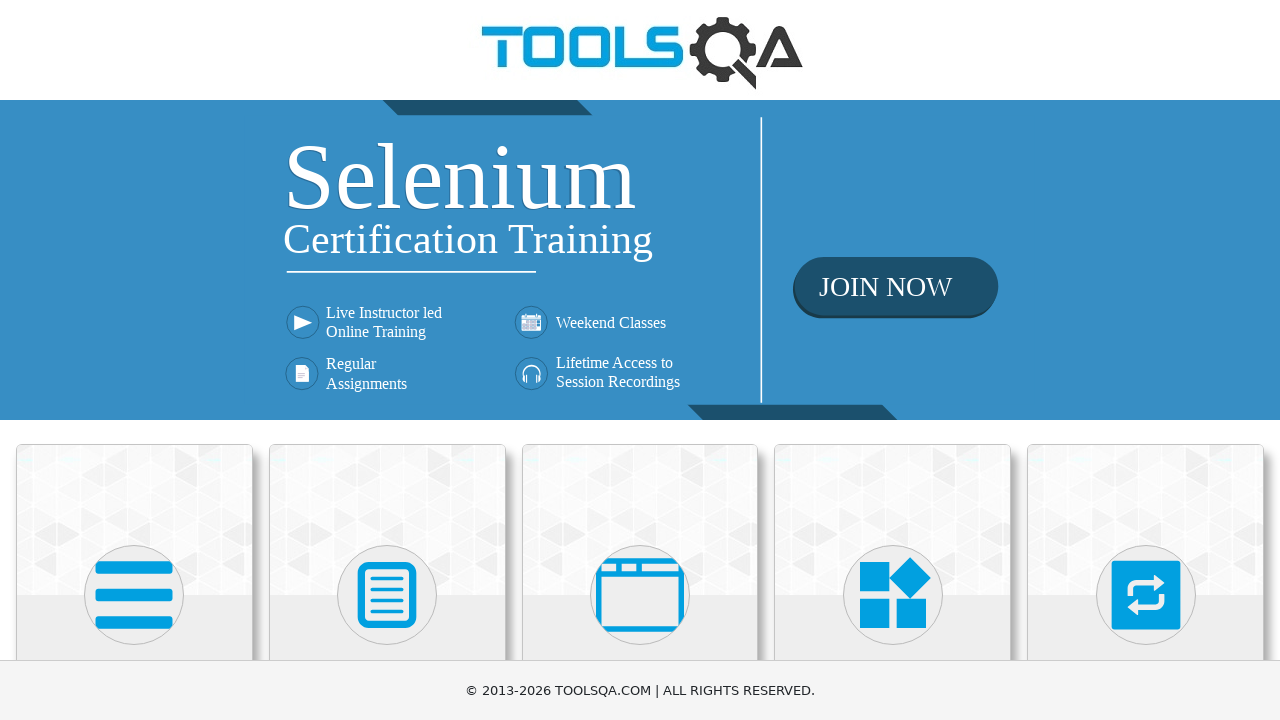

Clicked on the Interactions card from the homepage at (1146, 360) on .card-body:has-text('Interactions')
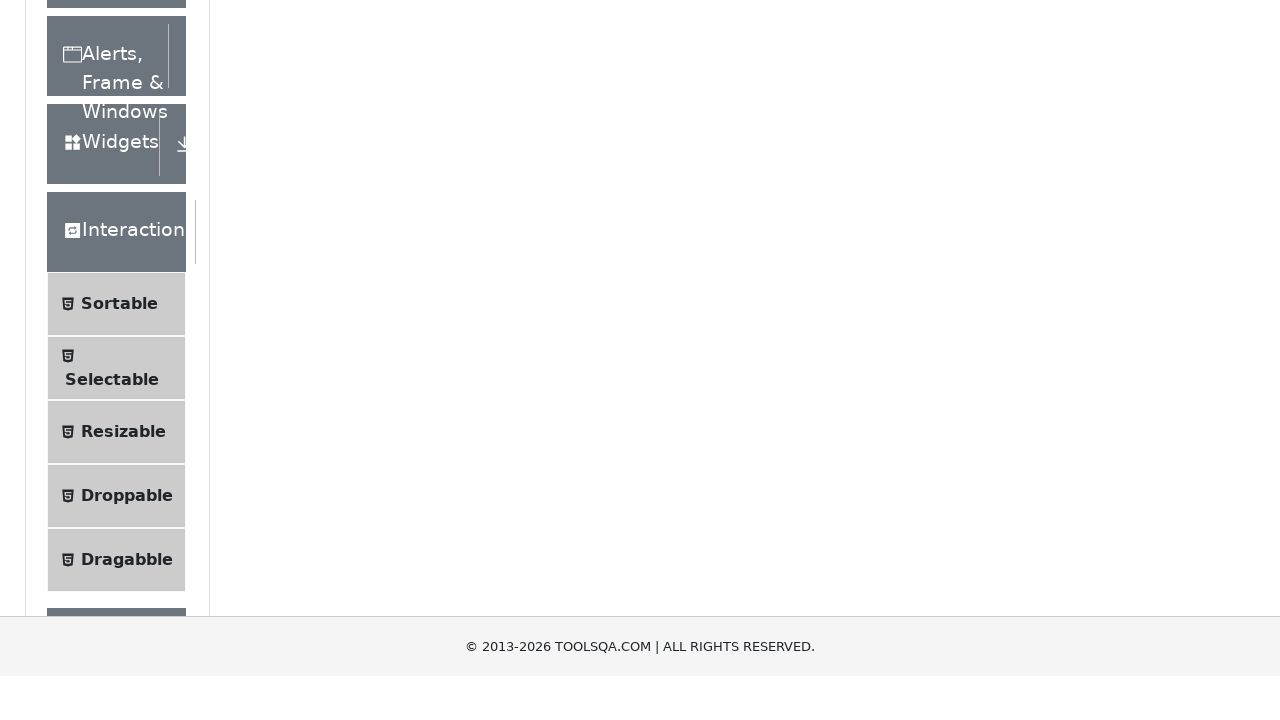

Successfully navigated to the Interactions section
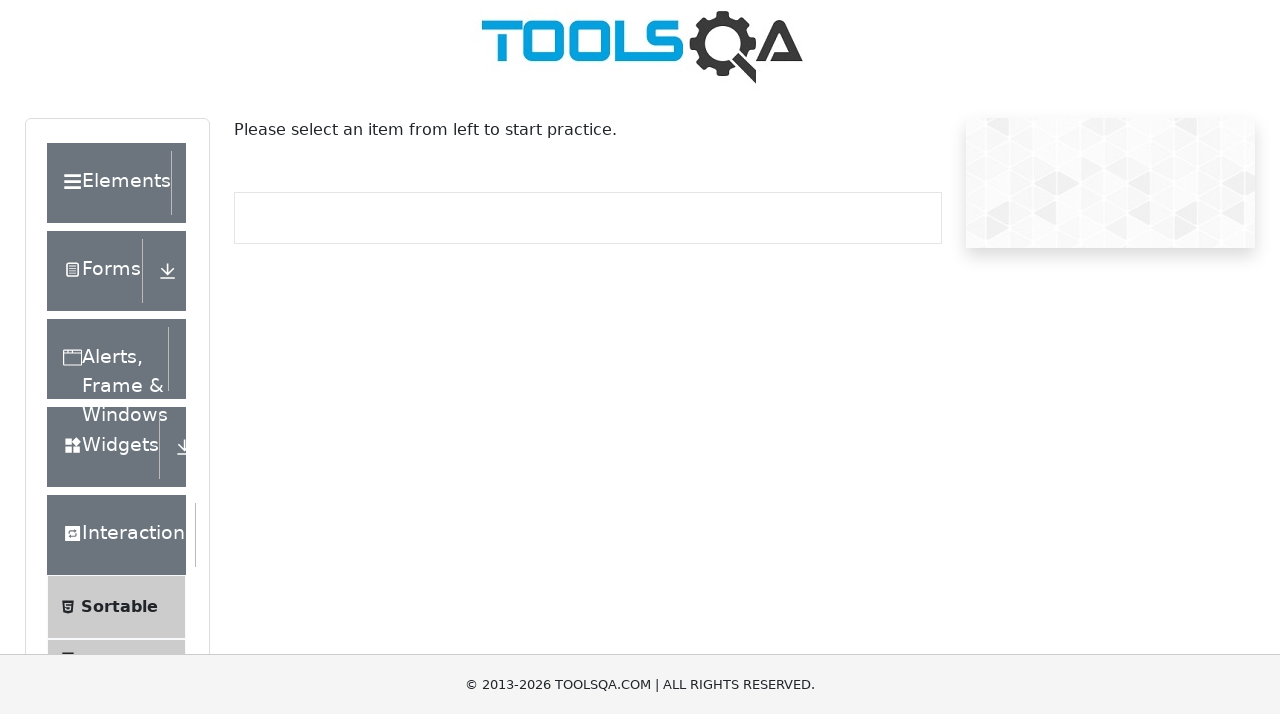

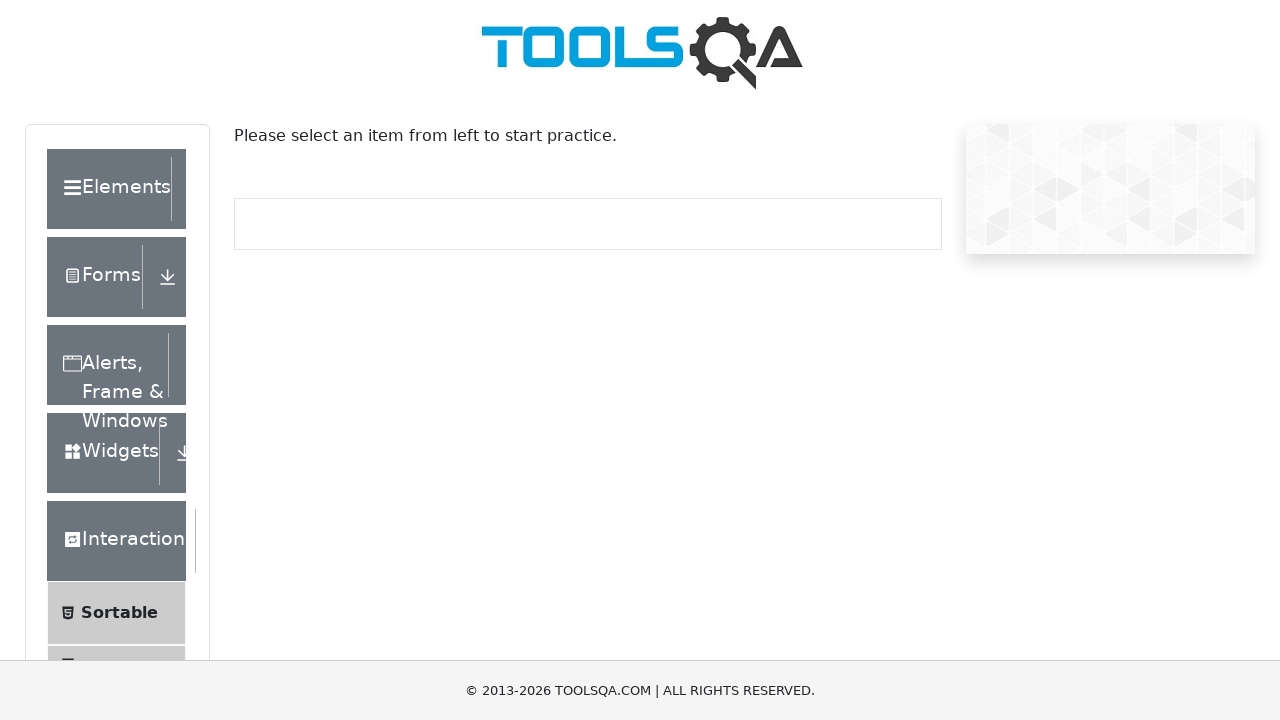